Tests keyboard shortcuts for copy-paste functionality between two text areas on a text comparison tool

Starting URL: https://extendsclass.com/text-compare.html

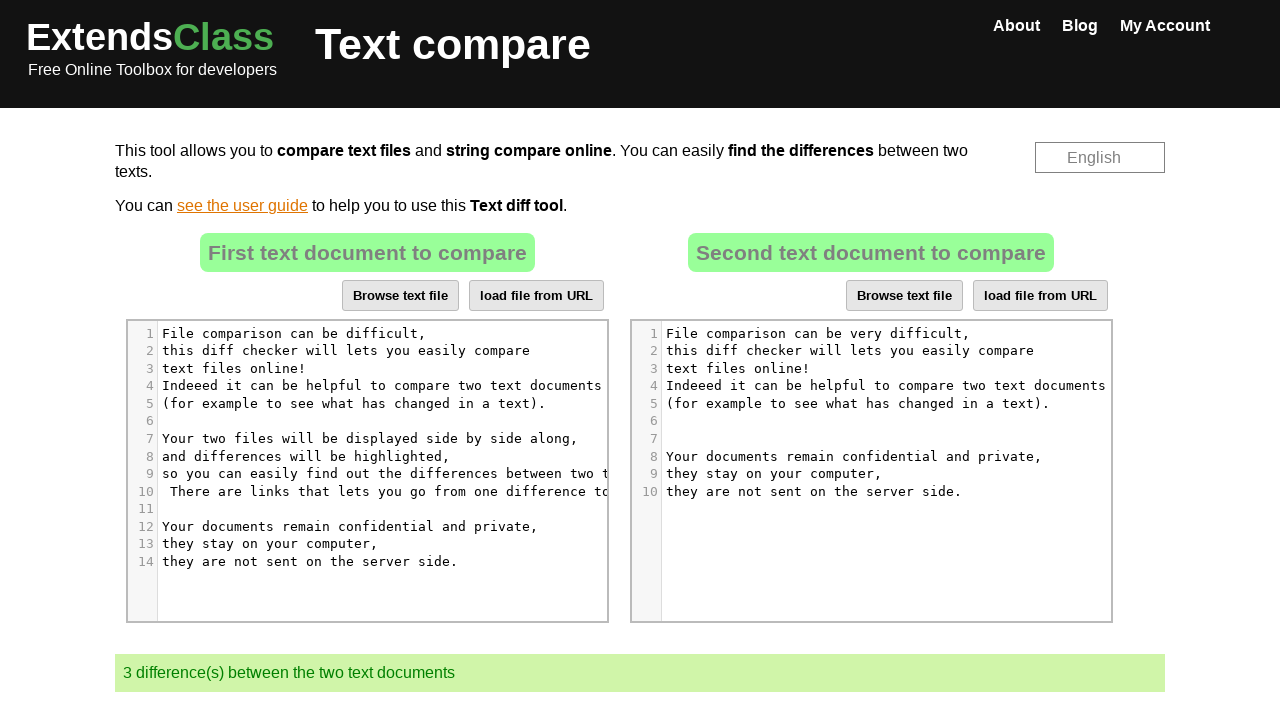

Clicked on source text area to focus it at (382, 486) on xpath=//*[@id='dropZone']/div[2]/div/div[6]
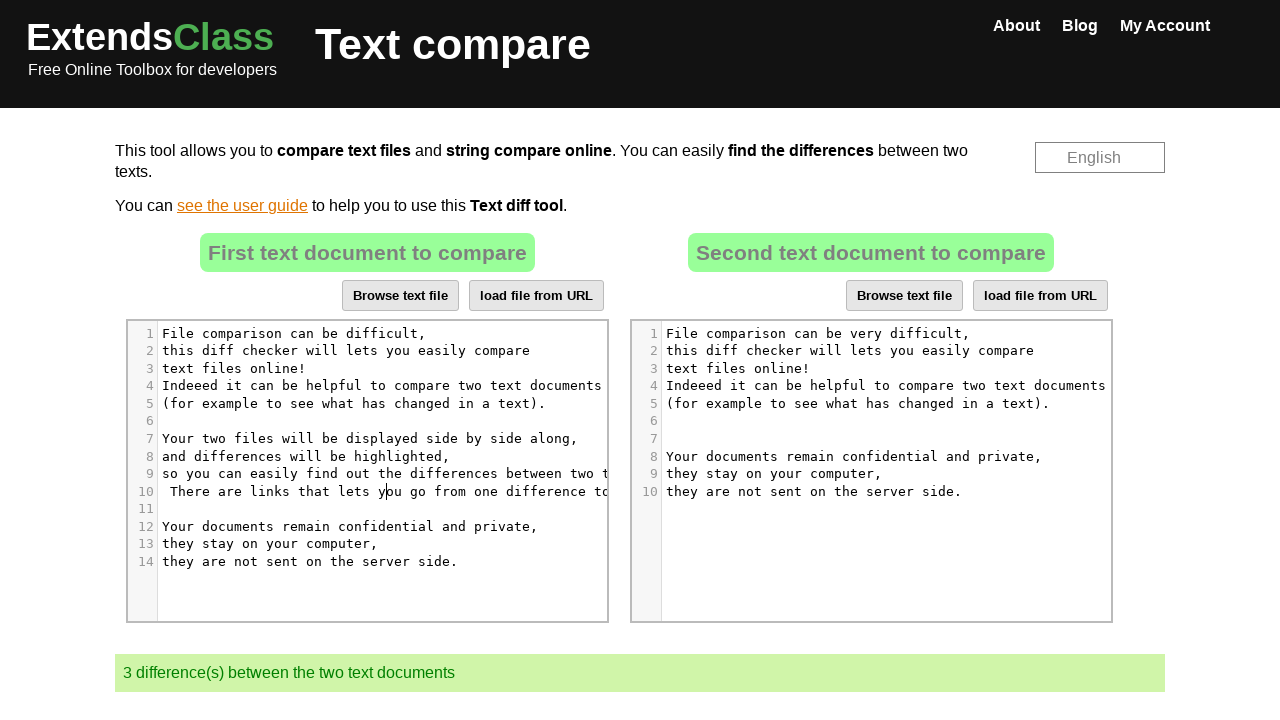

Pressed Control key down
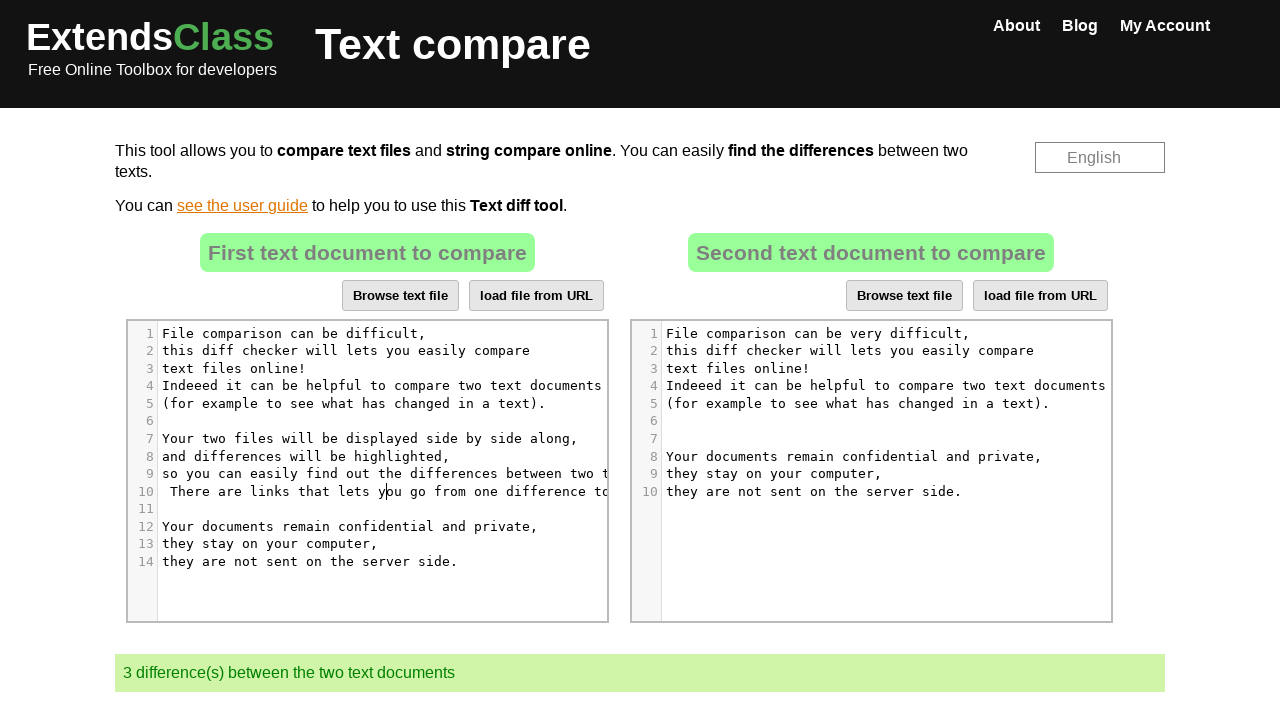

Pressed 'a' key to select all text
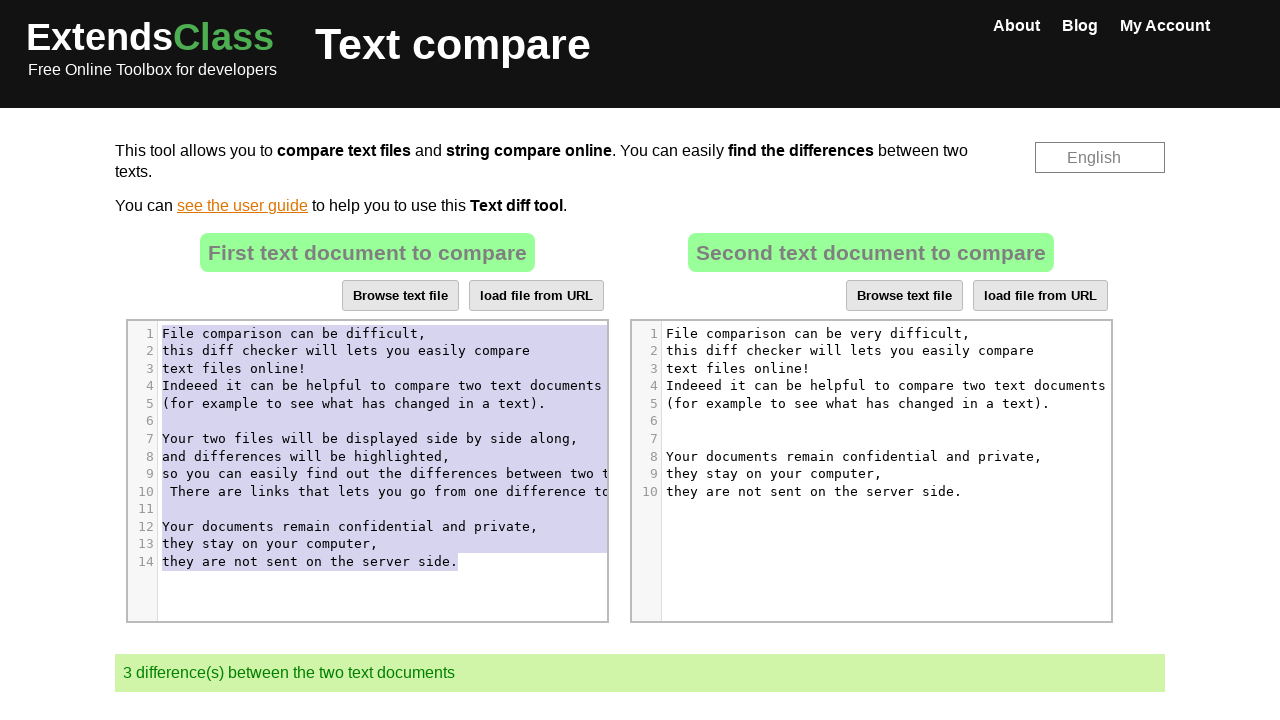

Released Control key
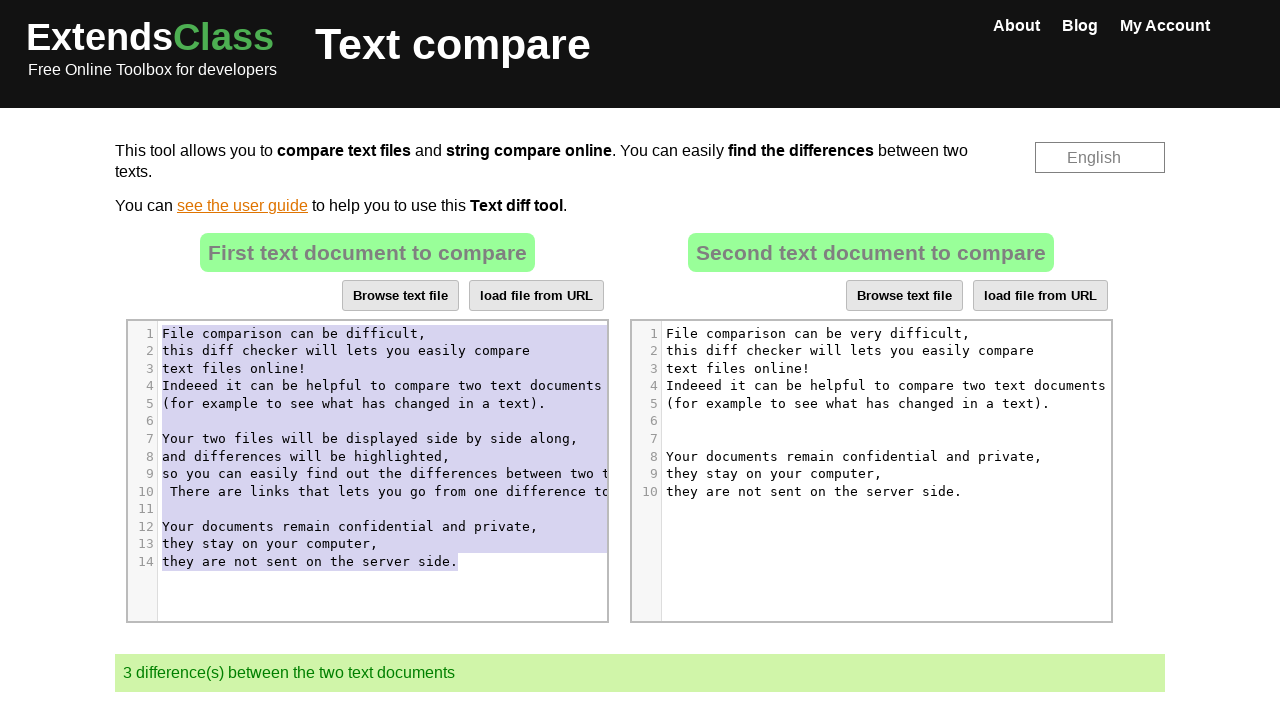

Pressed Control key down
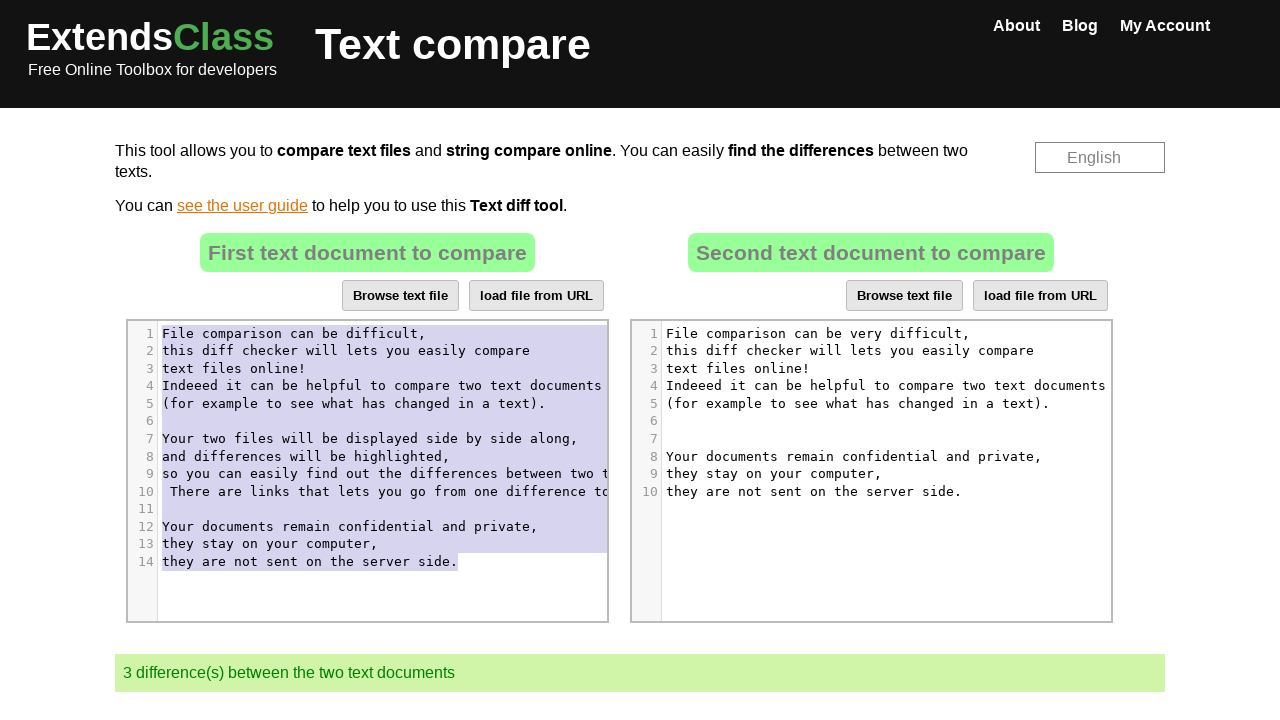

Pressed 'c' key to copy selected text
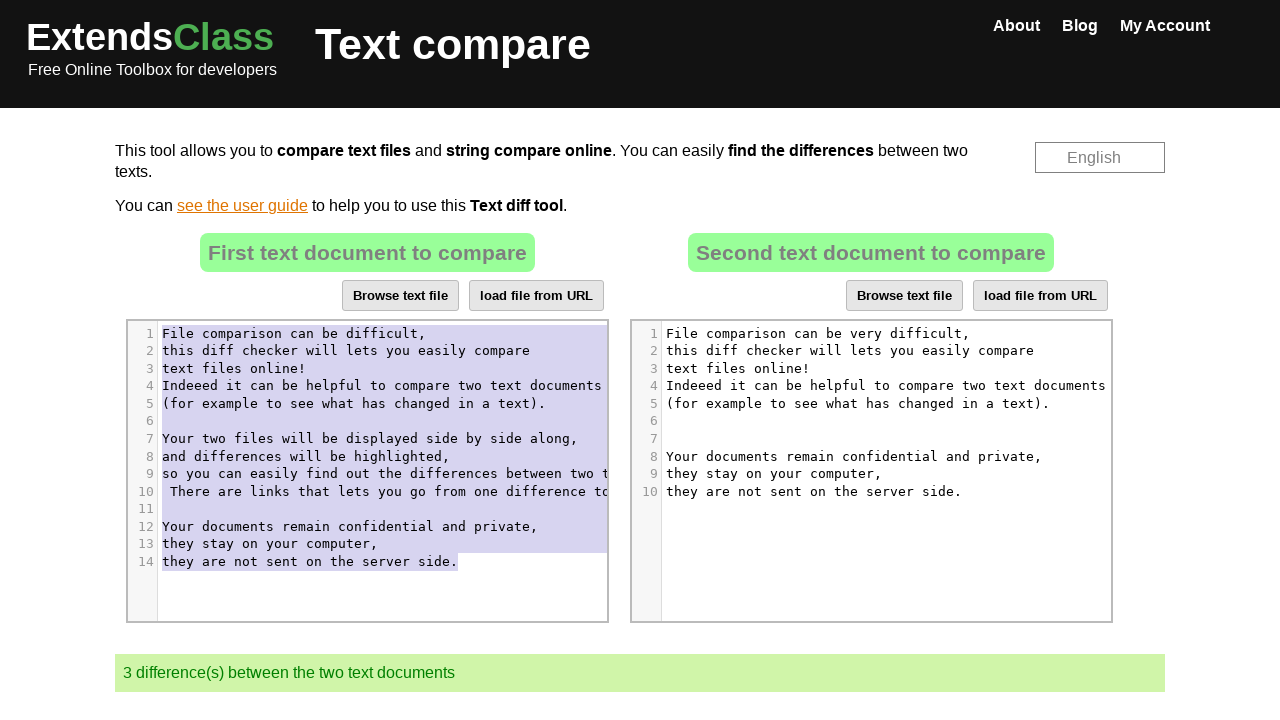

Released Control key after copy
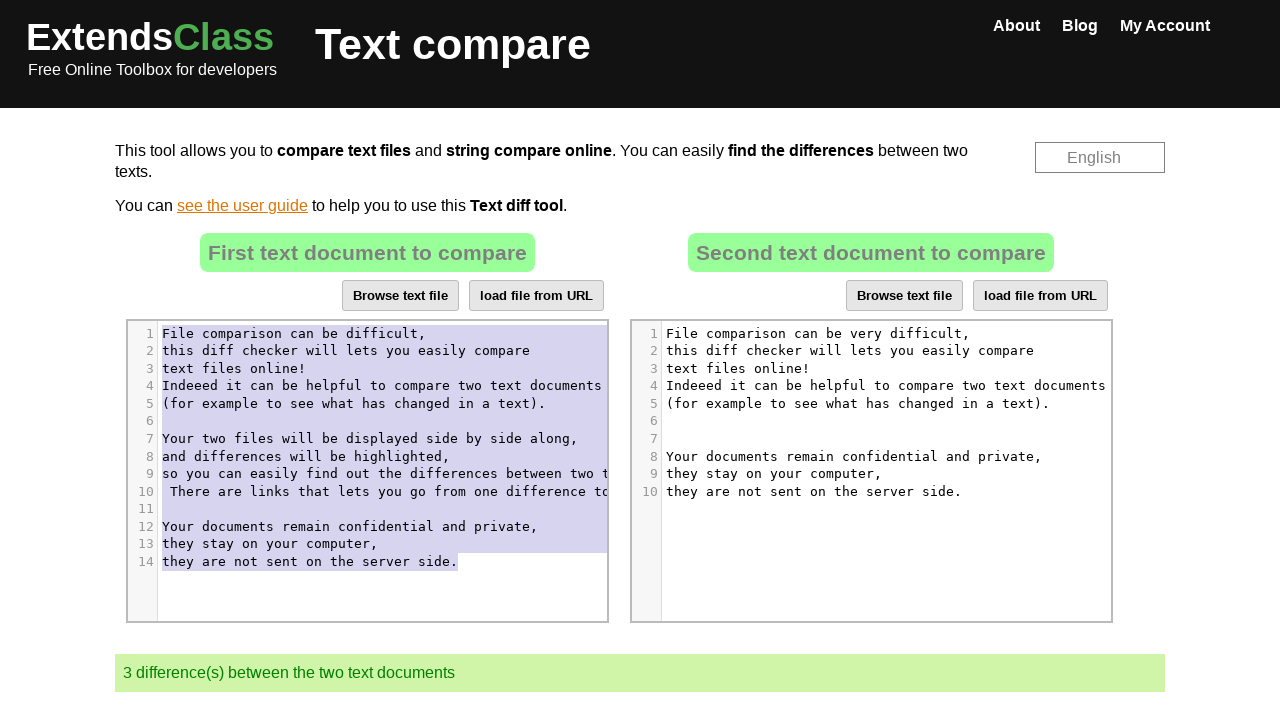

Clicked on destination text area to focus it at (886, 486) on xpath=//*[@id='dropZone2']/div[2]/div/div[6]
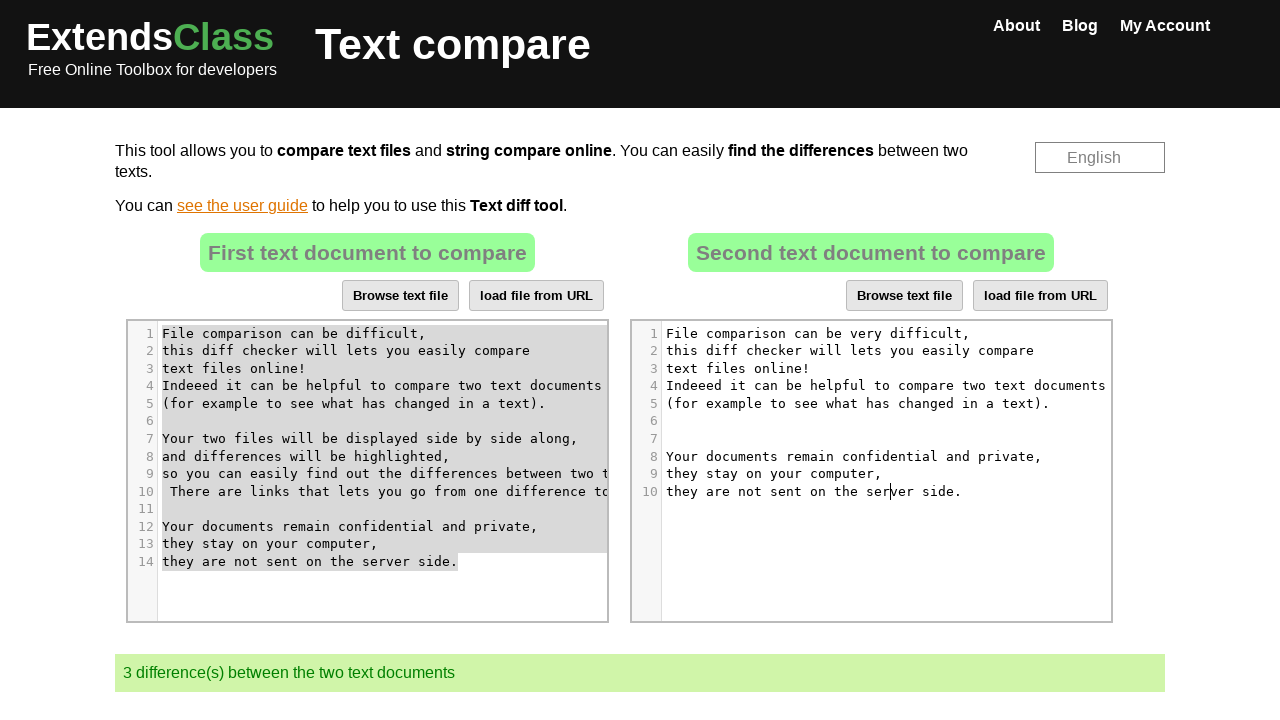

Pressed Control key down
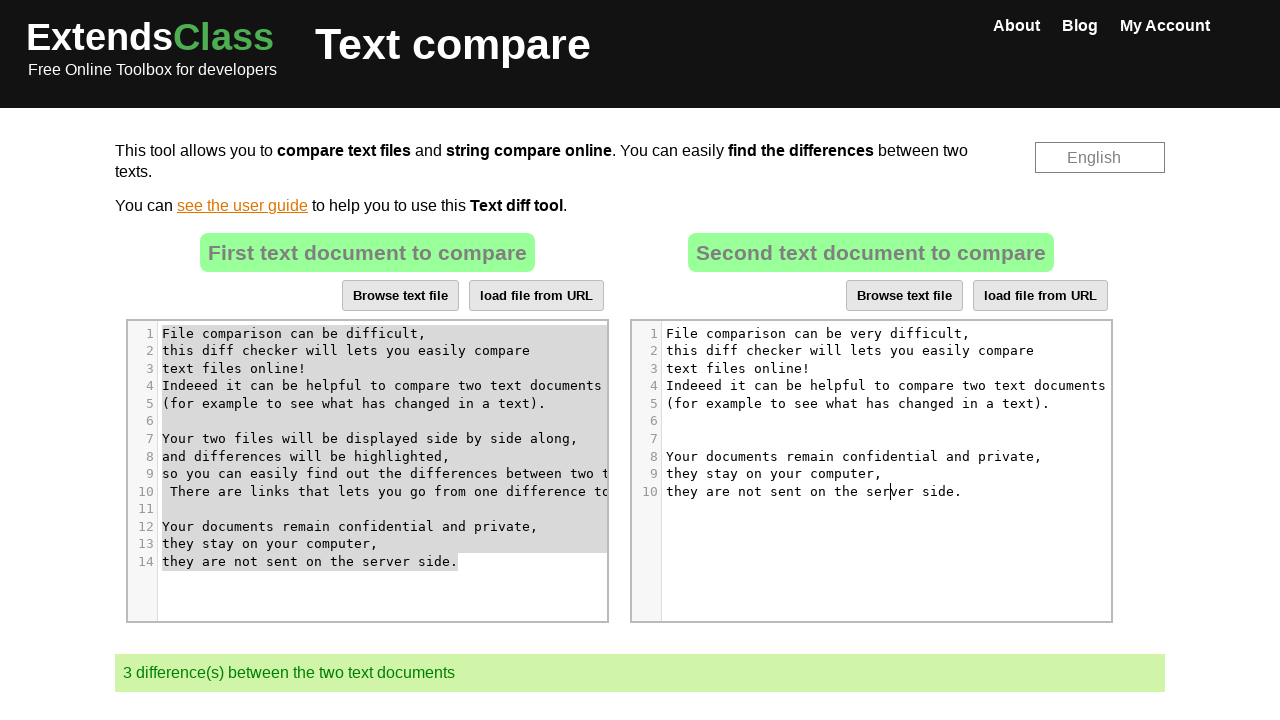

Pressed 'a' key to select all text in destination
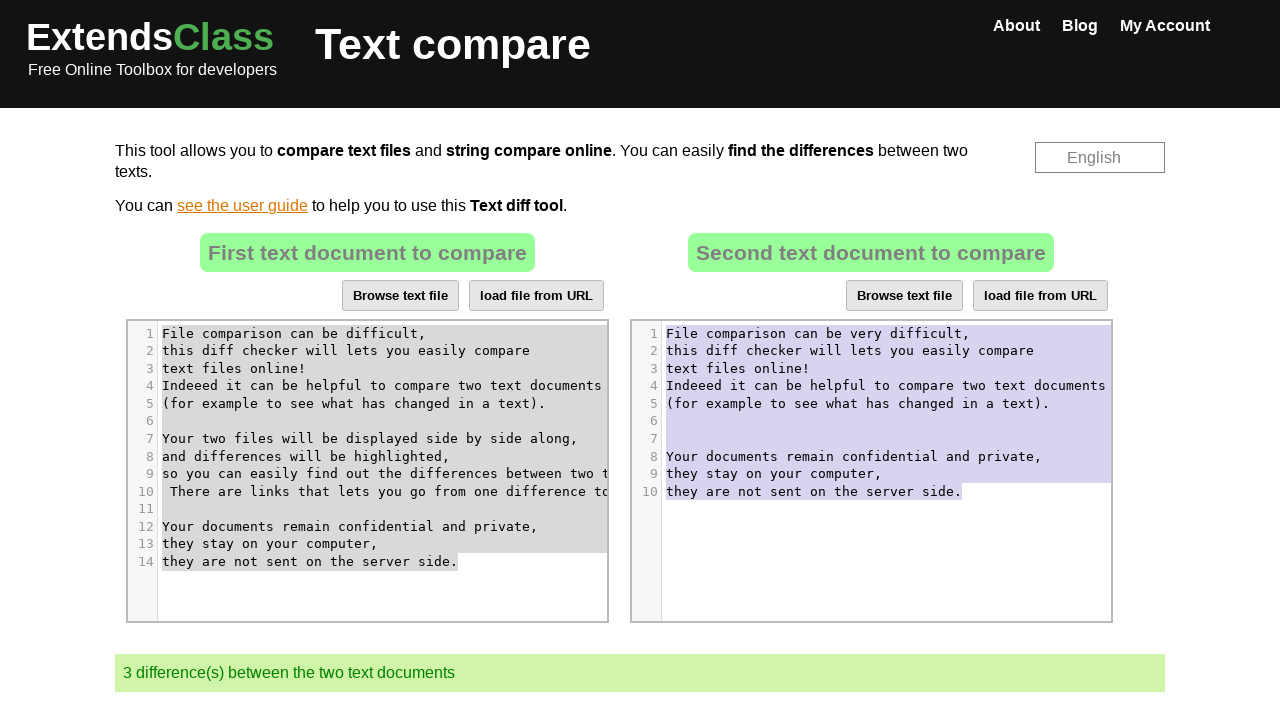

Released Control key
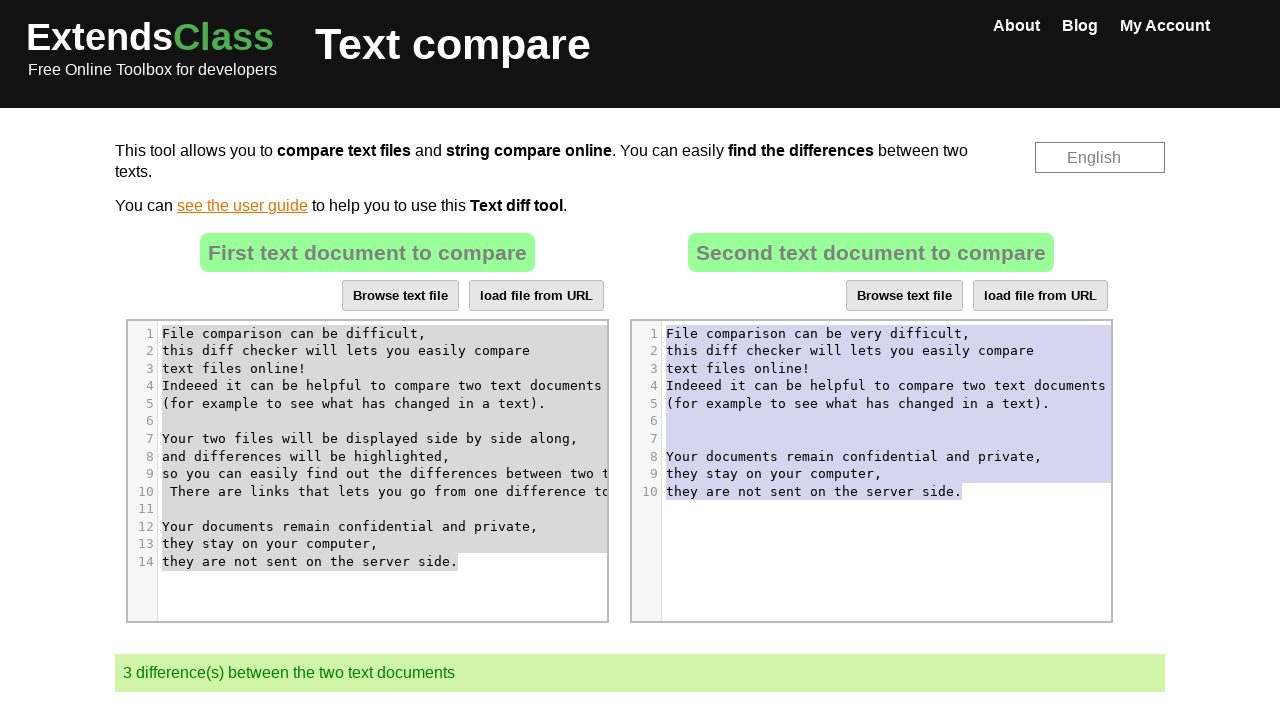

Pressed Control key down
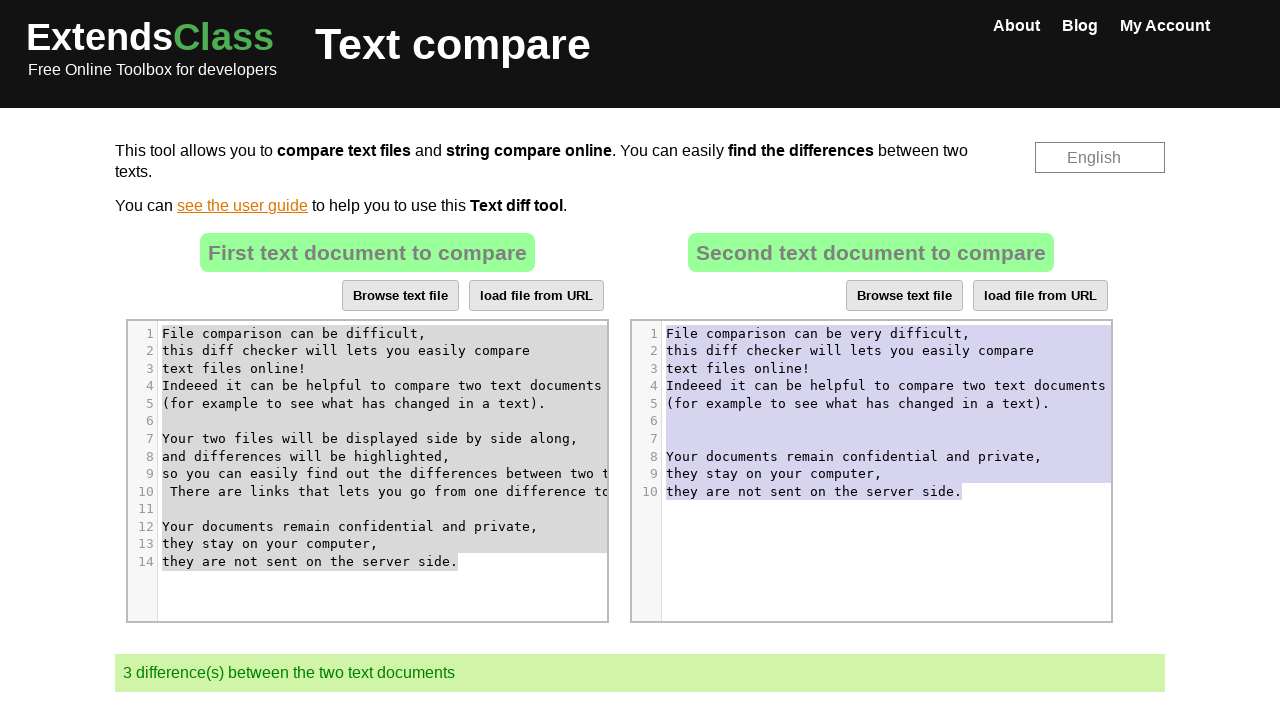

Pressed 'v' key to paste copied text
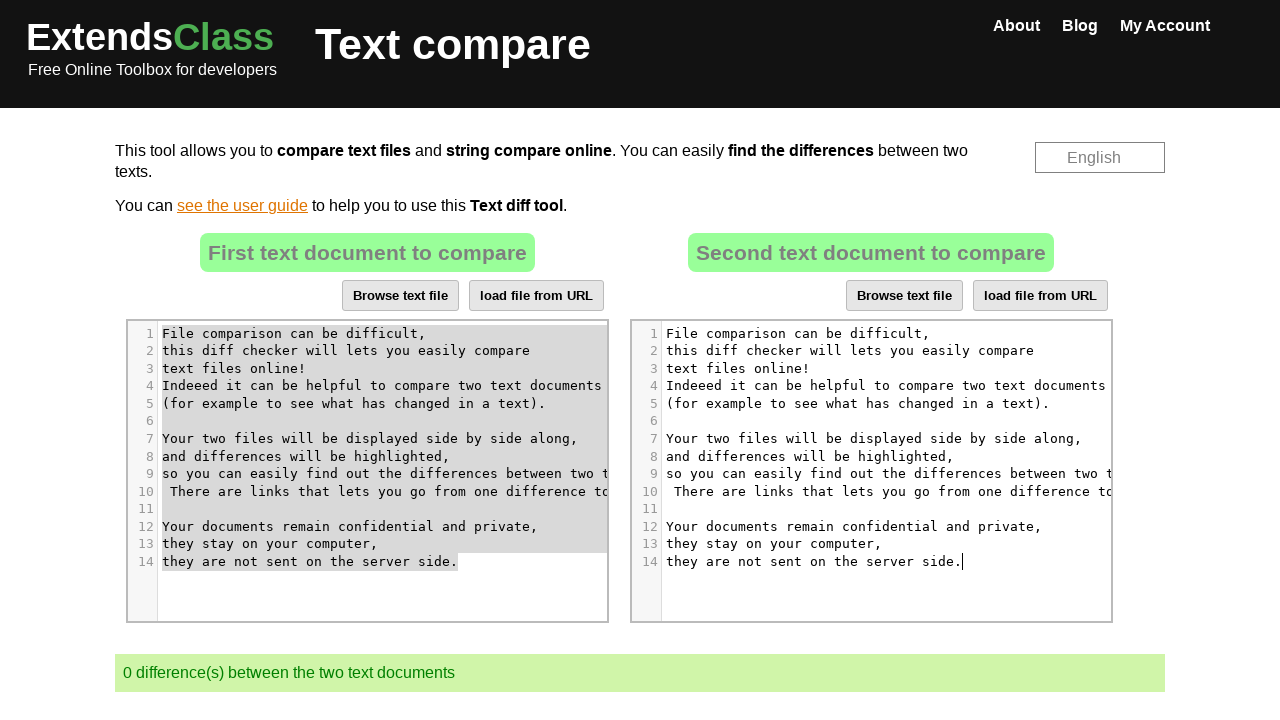

Released Control key after paste
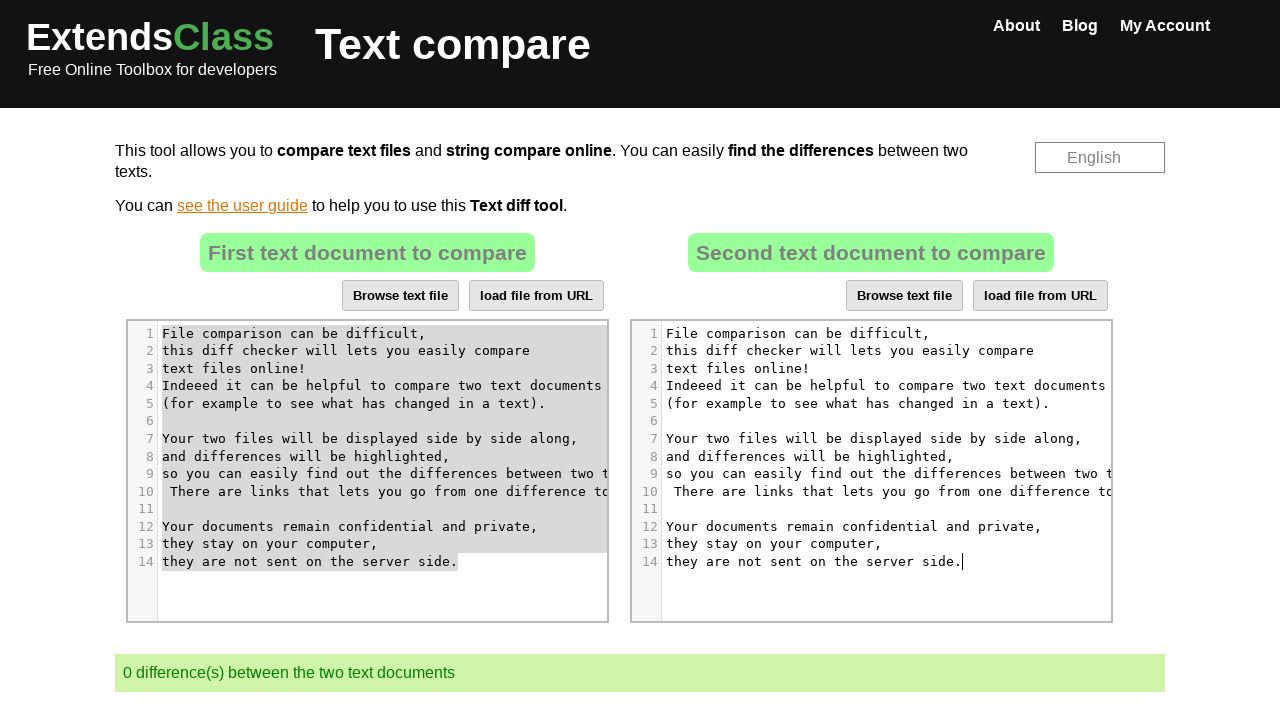

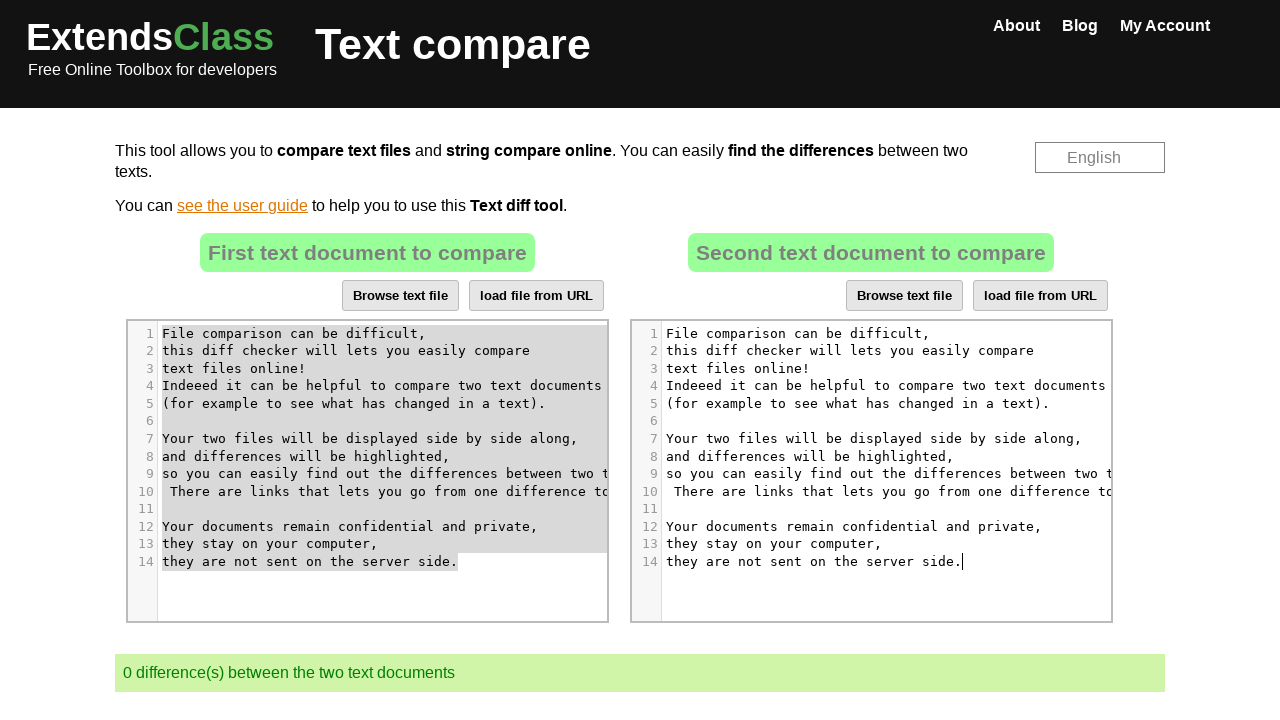